Tests dropdown selection functionality by selecting options using different methods (by index, by visible text, and by value)

Starting URL: https://rahulshettyacademy.com/dropdownsPractise/

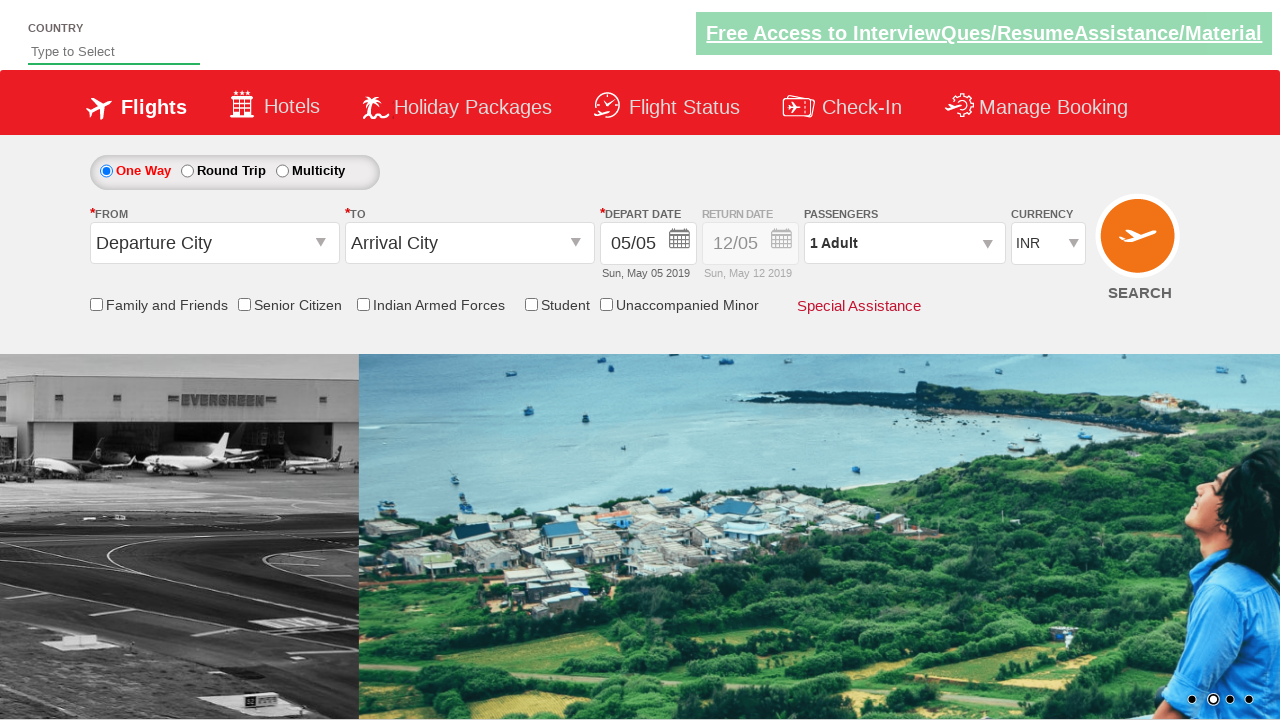

Selected USD currency option by index 3 from dropdown on #ctl00_mainContent_DropDownListCurrency
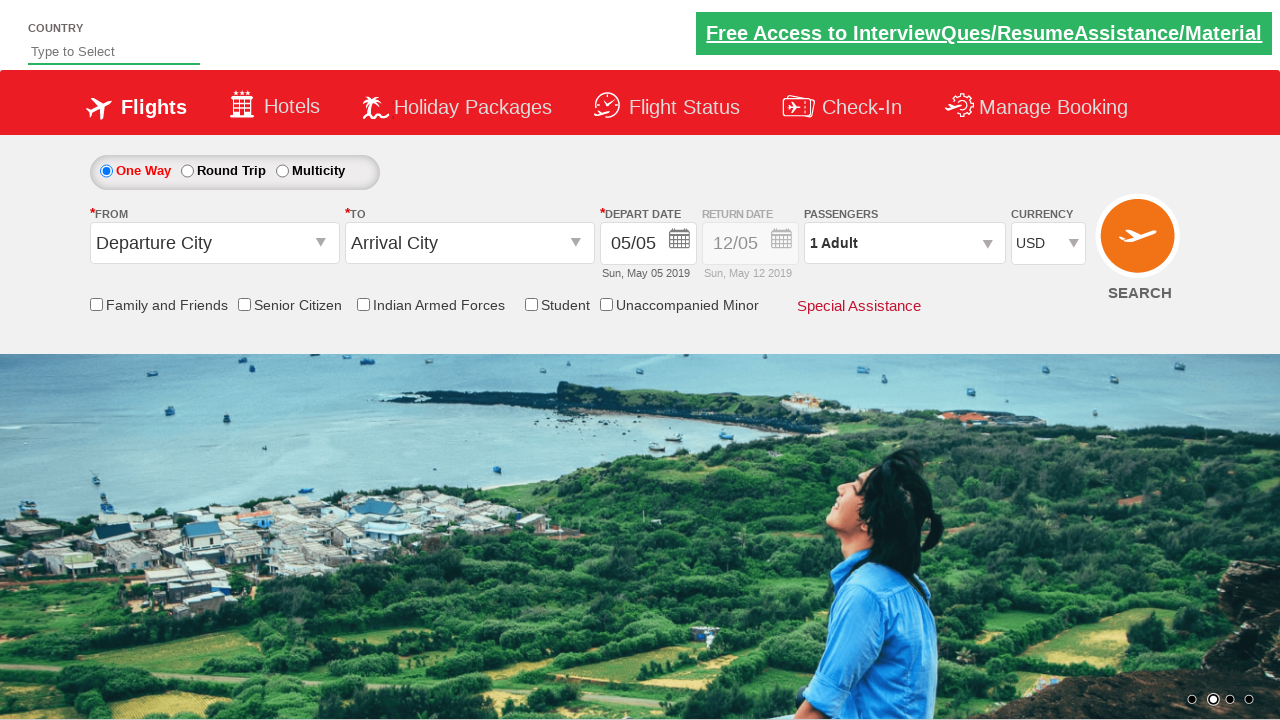

Retrieved selected option text to verify USD selection
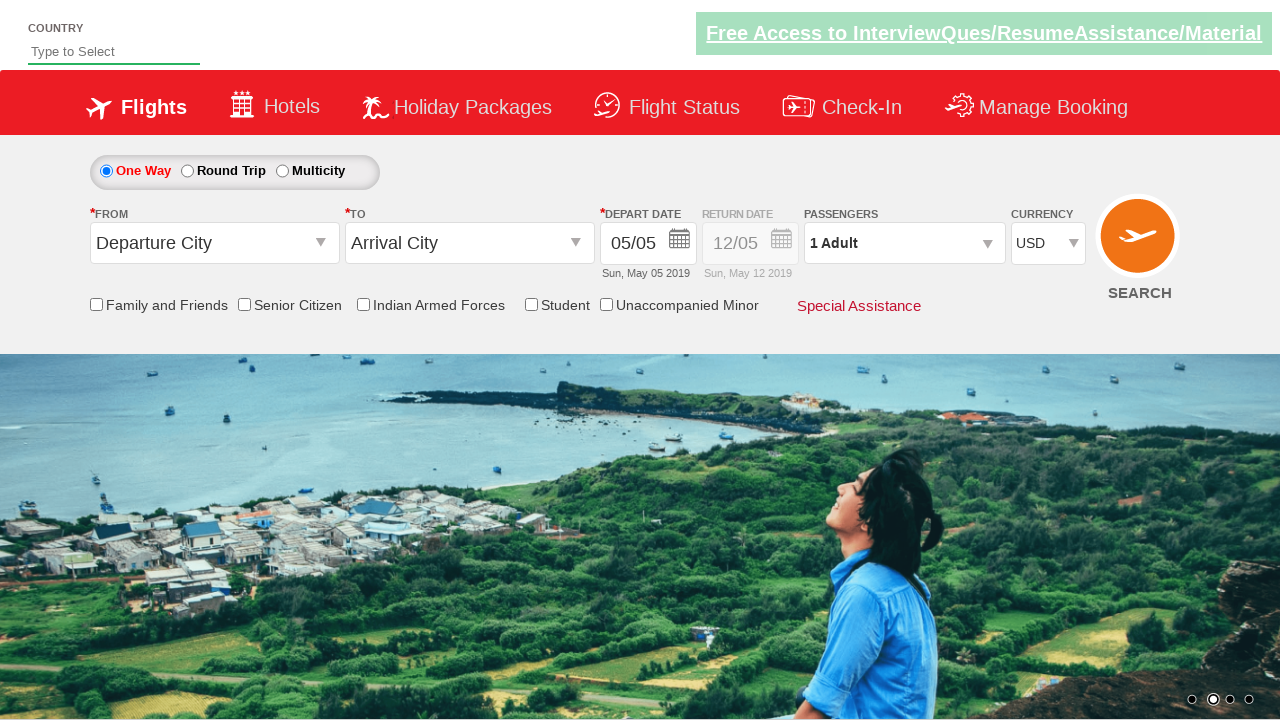

Verified that USD currency is selected
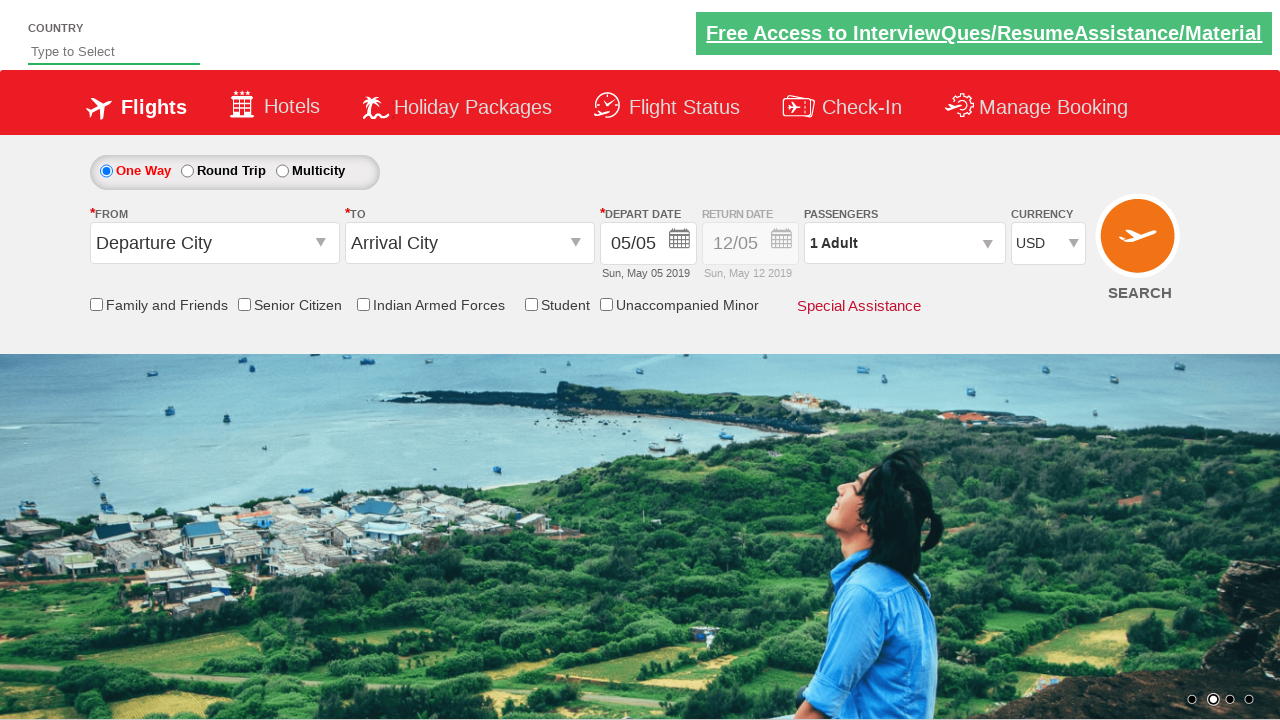

Selected AED currency option by visible text on #ctl00_mainContent_DropDownListCurrency
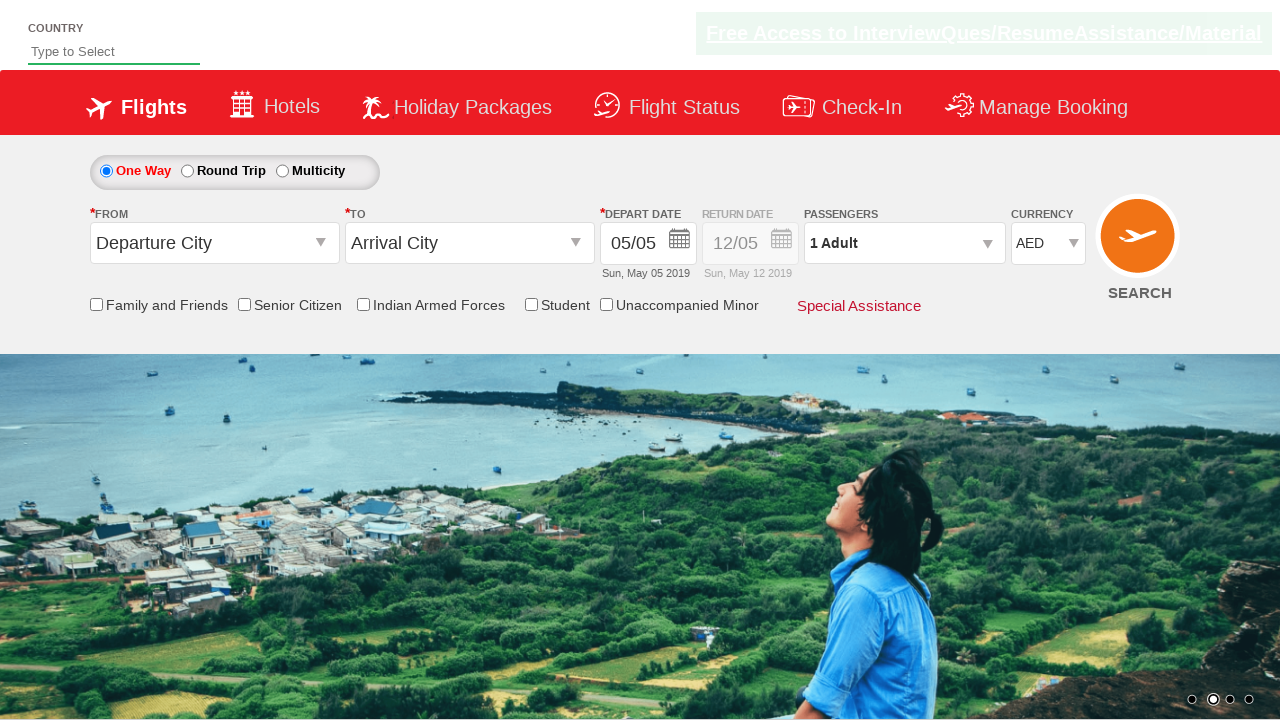

Retrieved selected option text to verify AED selection
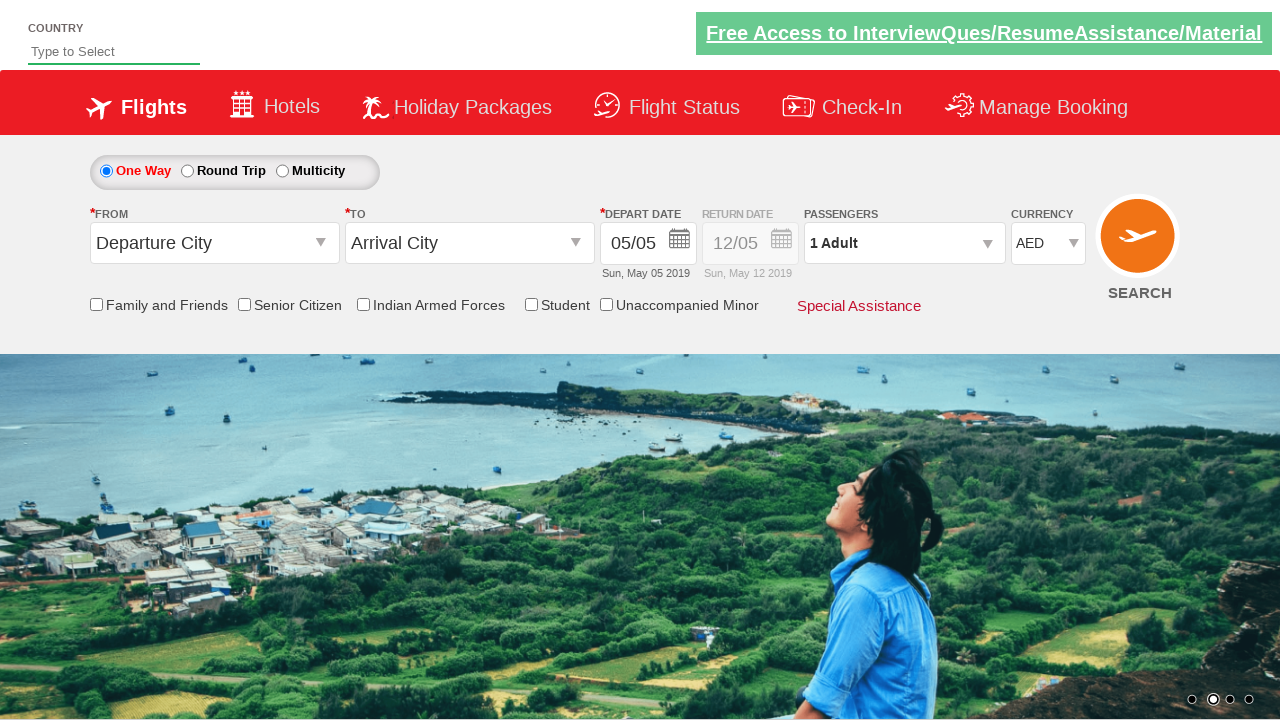

Verified that AED currency is selected
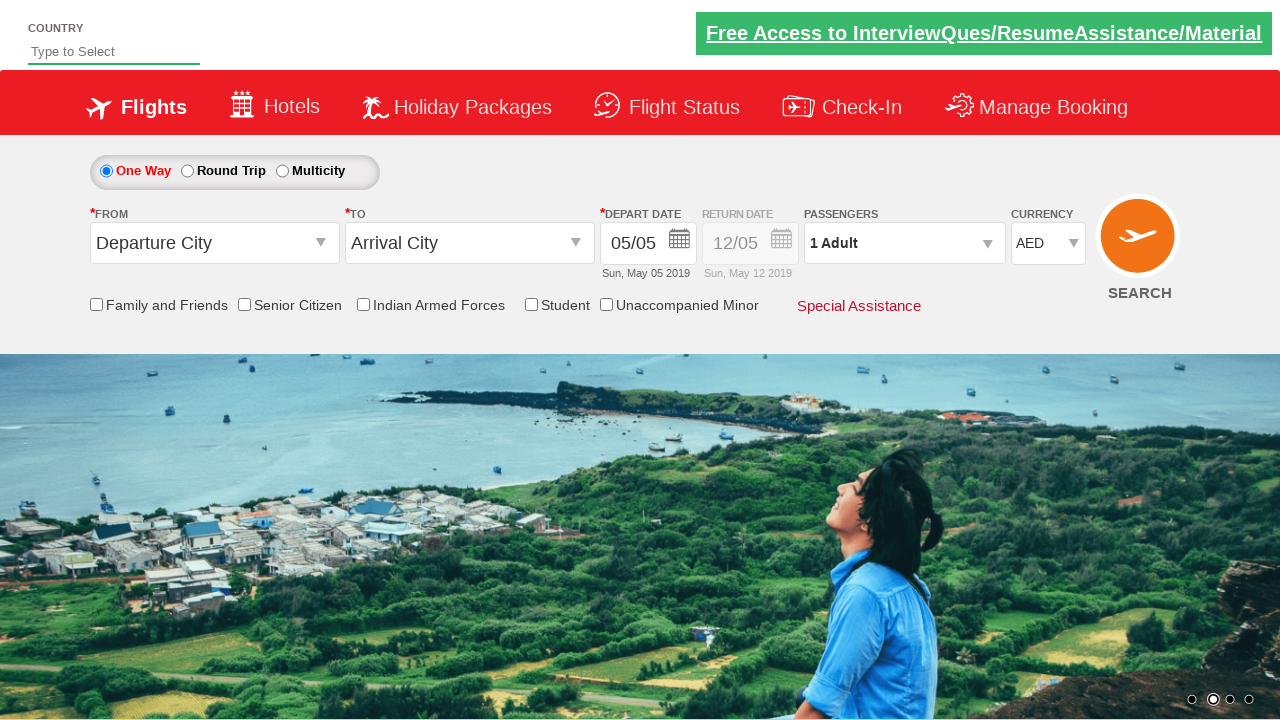

Selected INR currency option by value on #ctl00_mainContent_DropDownListCurrency
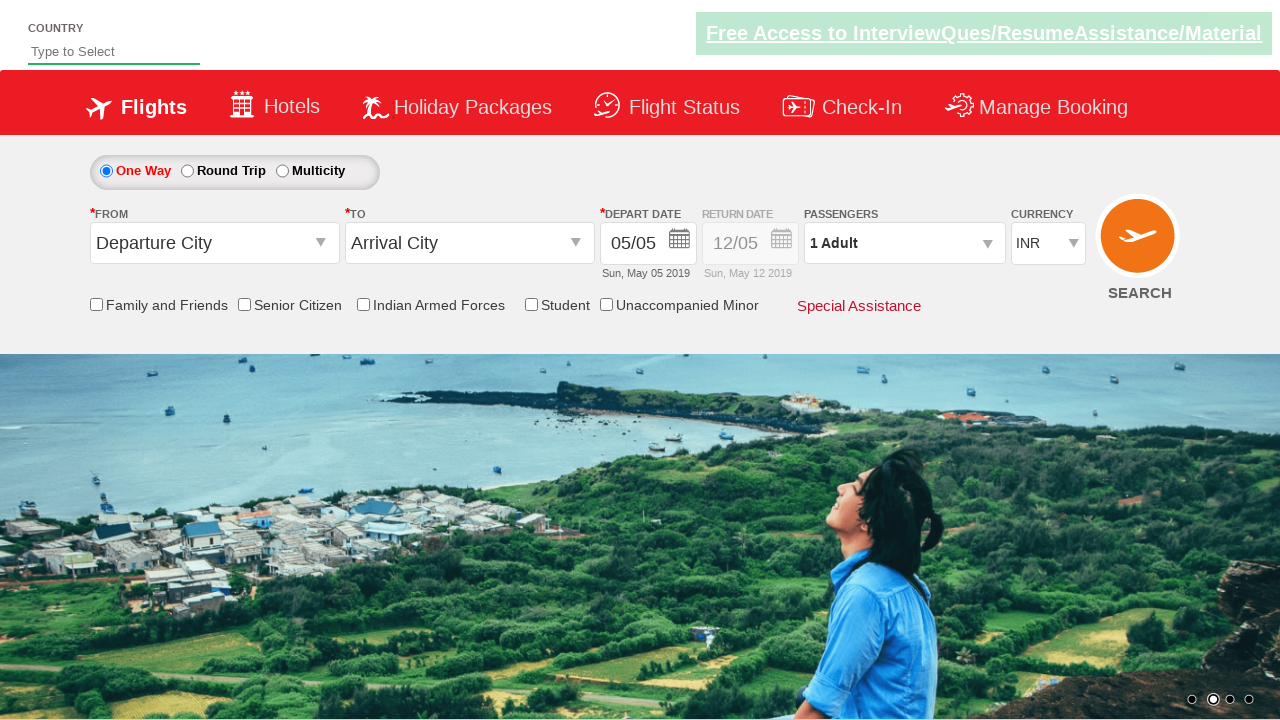

Retrieved selected option text to verify INR selection
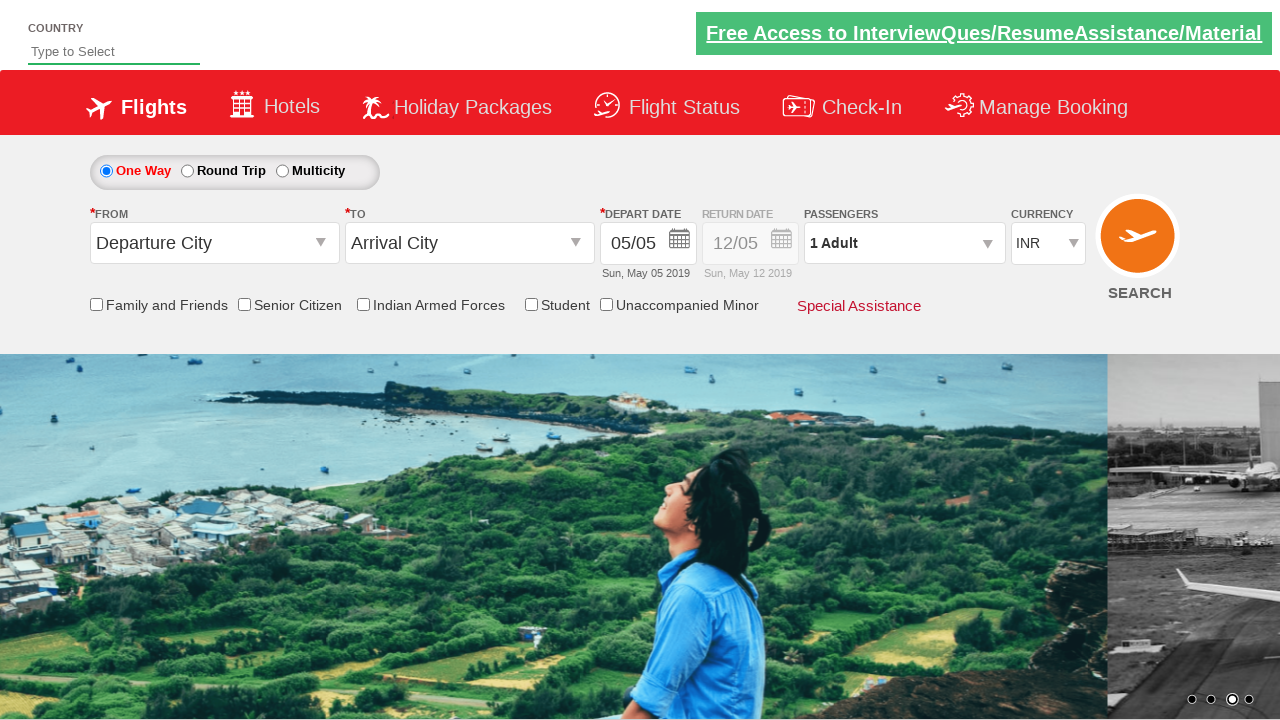

Verified that INR currency is selected
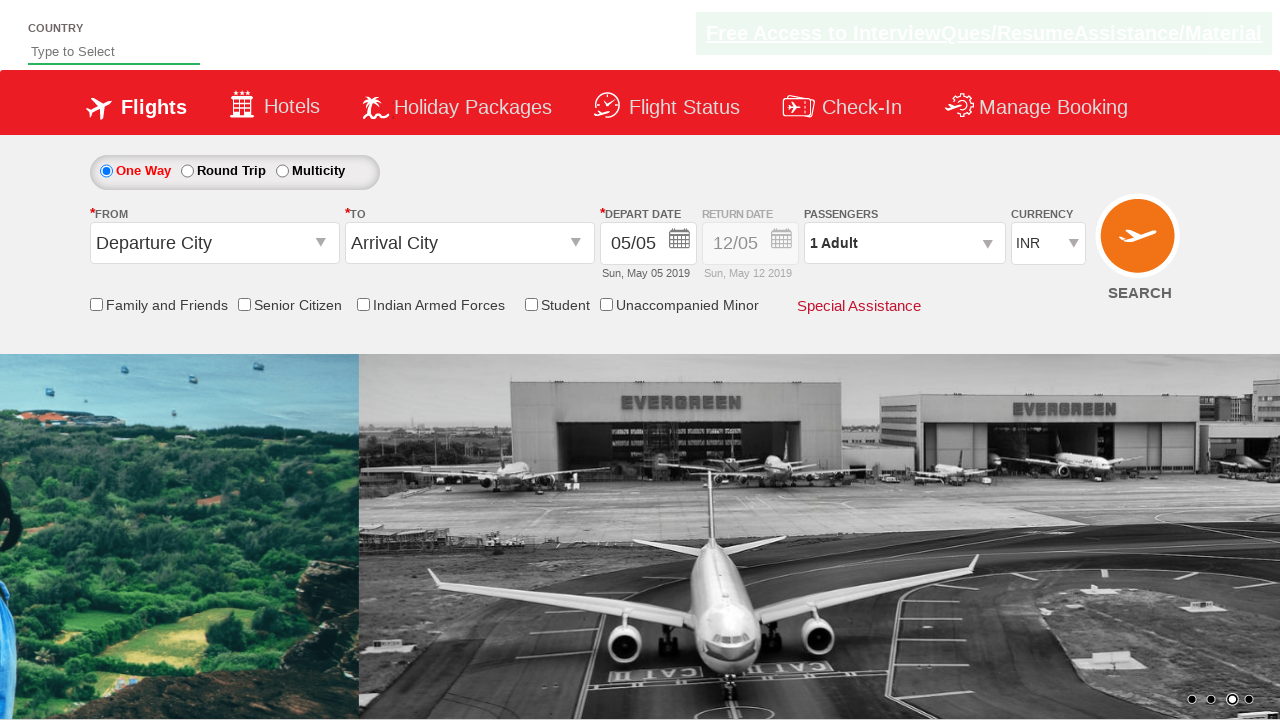

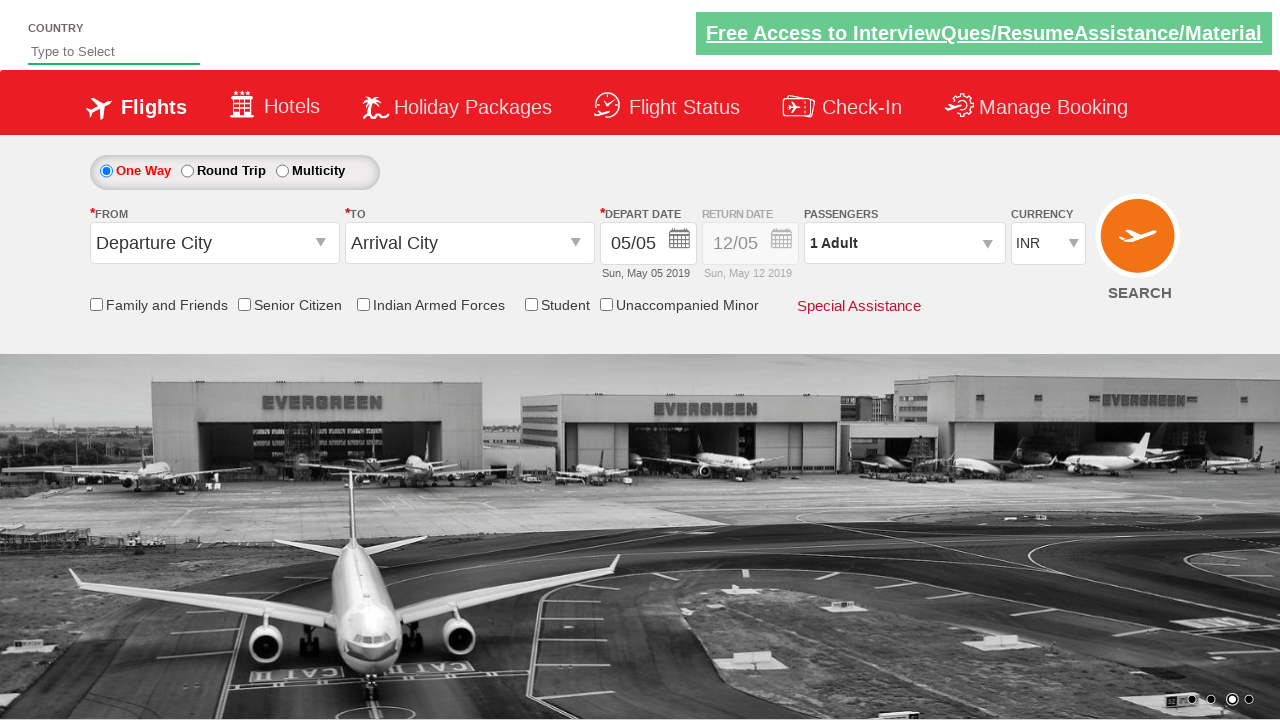